Tests that clicking Clear completed removes completed items from the list

Starting URL: https://demo.playwright.dev/todomvc

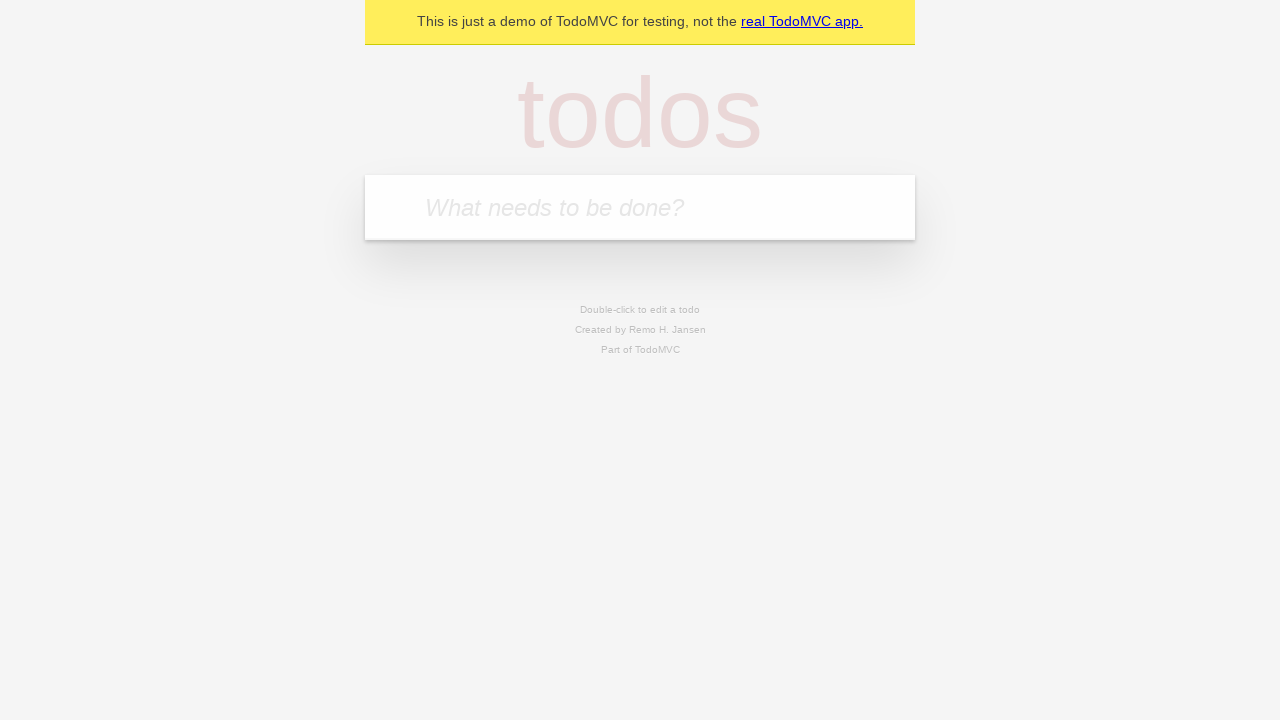

Filled todo input with 'buy some cheese' on internal:attr=[placeholder="What needs to be done?"i]
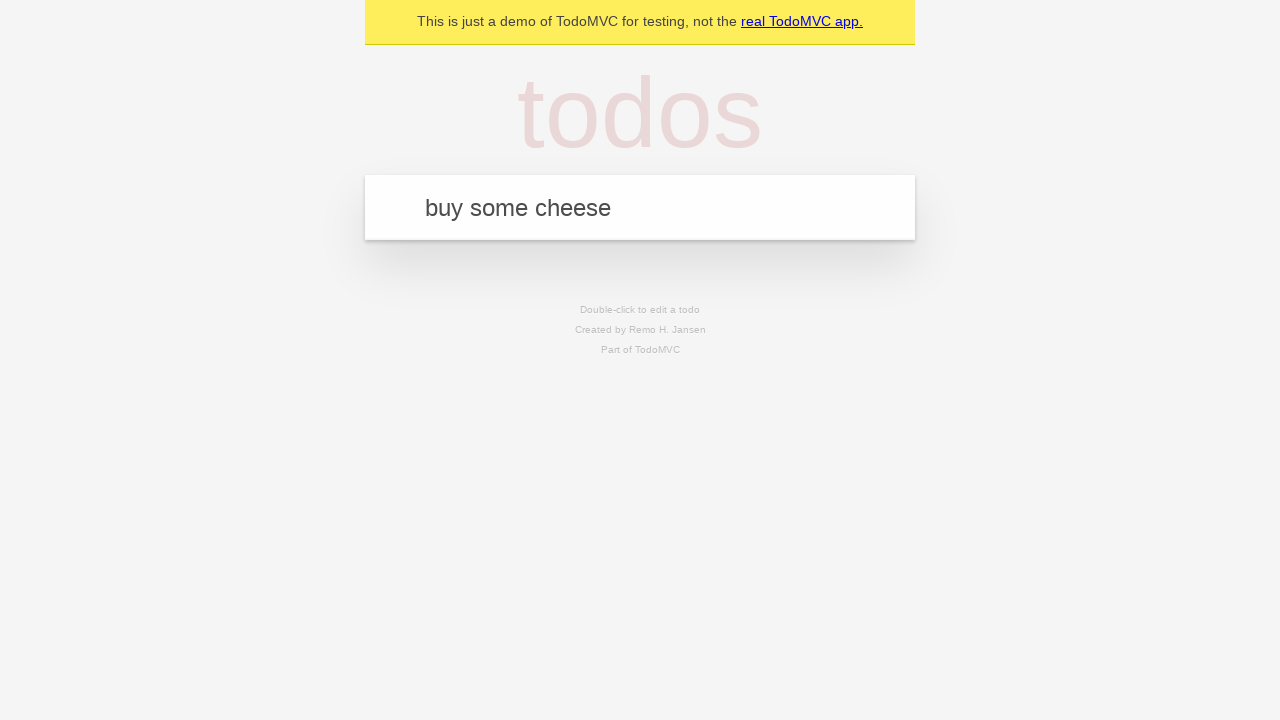

Pressed Enter to add first todo item on internal:attr=[placeholder="What needs to be done?"i]
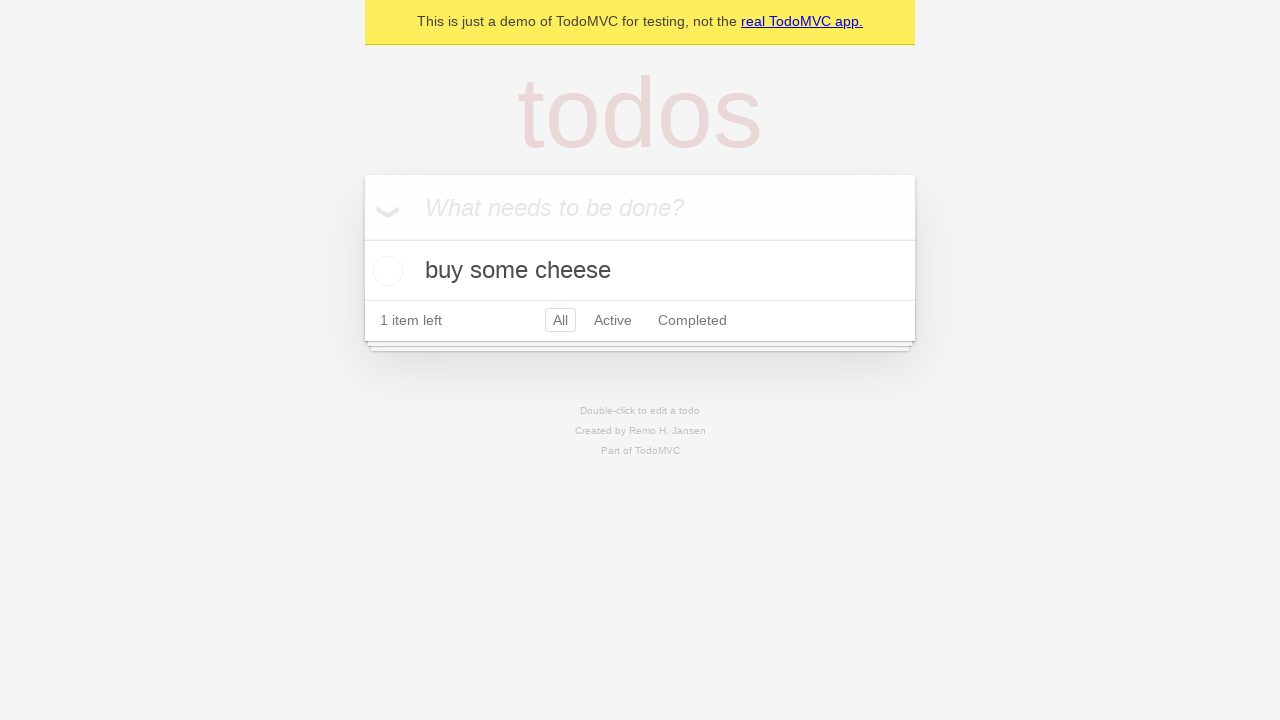

Filled todo input with 'feed the cat' on internal:attr=[placeholder="What needs to be done?"i]
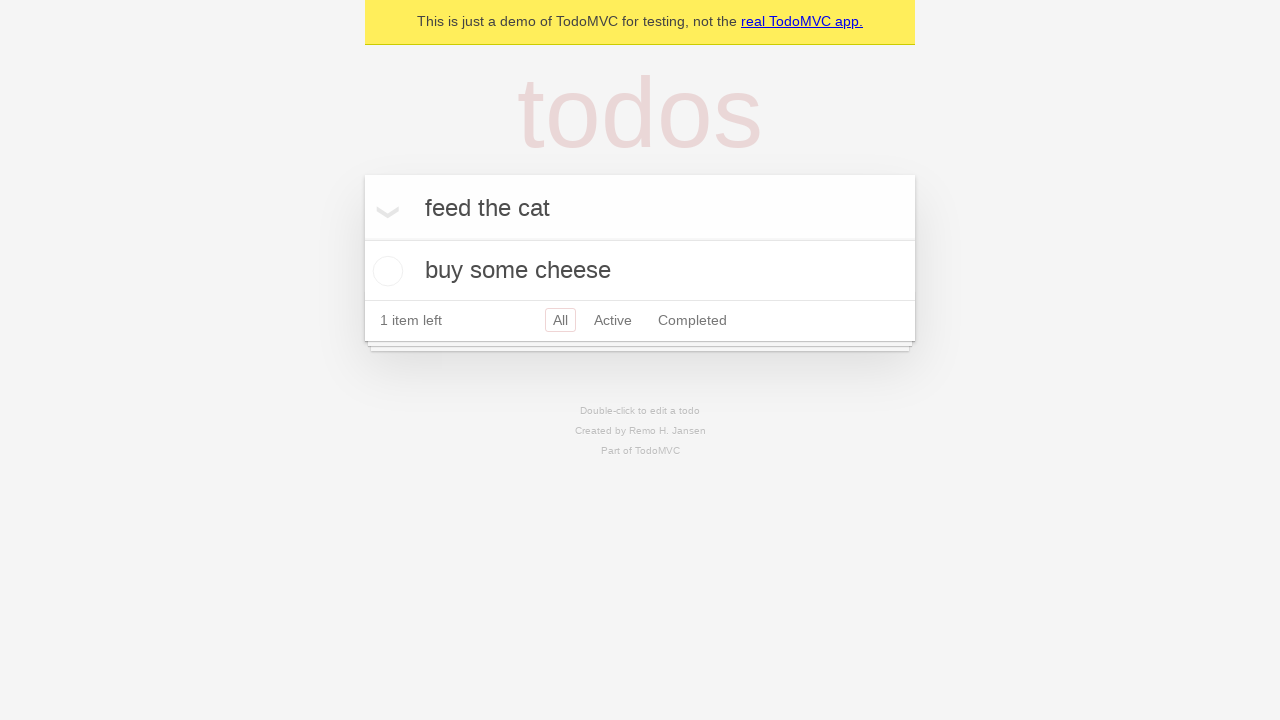

Pressed Enter to add second todo item on internal:attr=[placeholder="What needs to be done?"i]
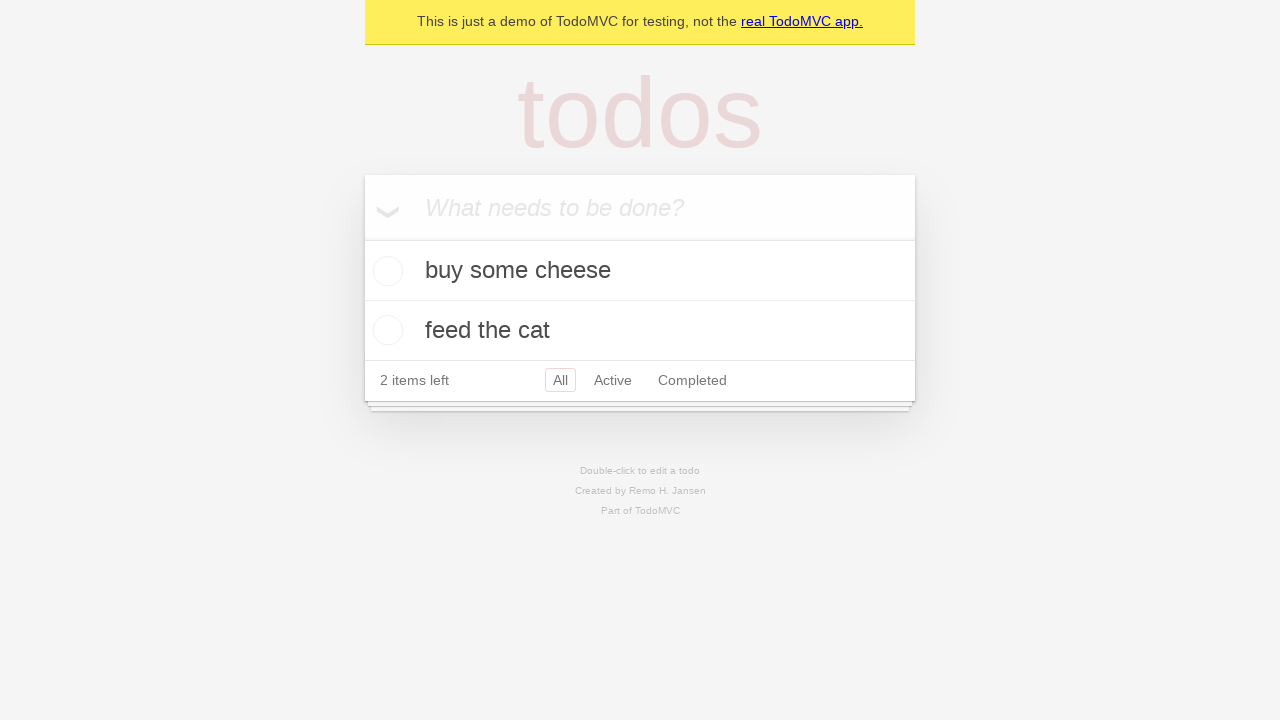

Filled todo input with 'book a doctors appointment' on internal:attr=[placeholder="What needs to be done?"i]
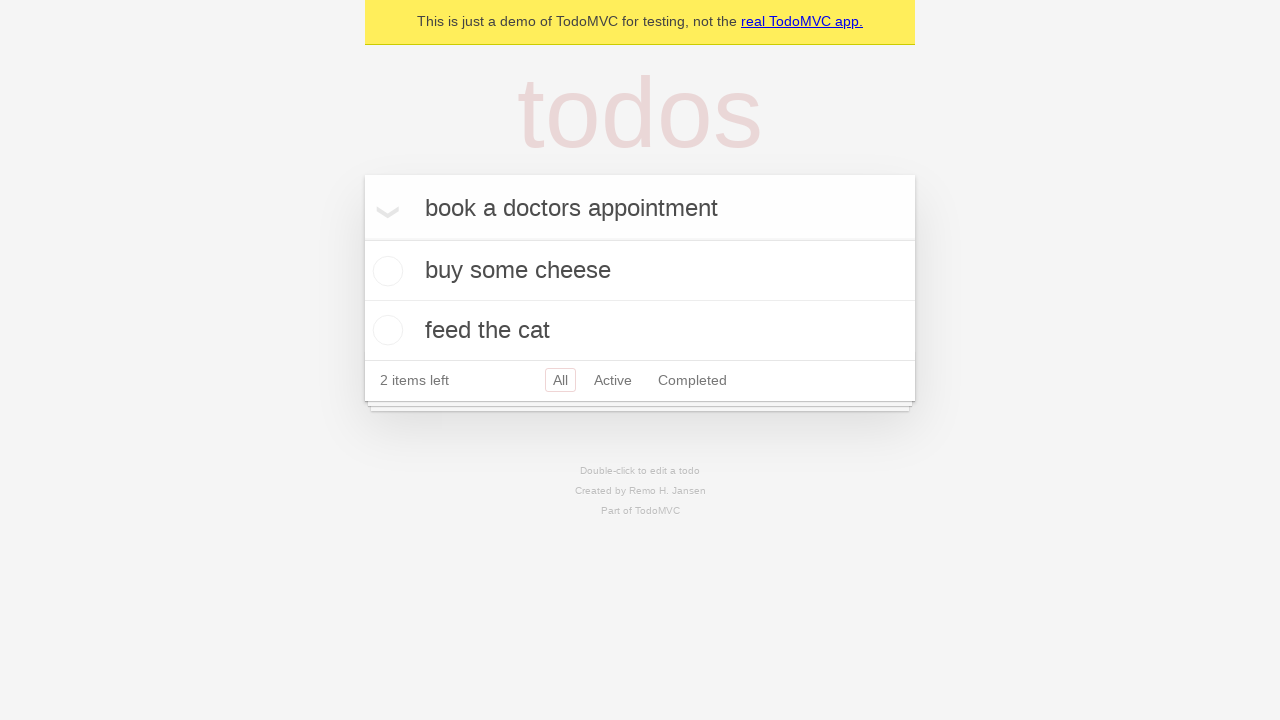

Pressed Enter to add third todo item on internal:attr=[placeholder="What needs to be done?"i]
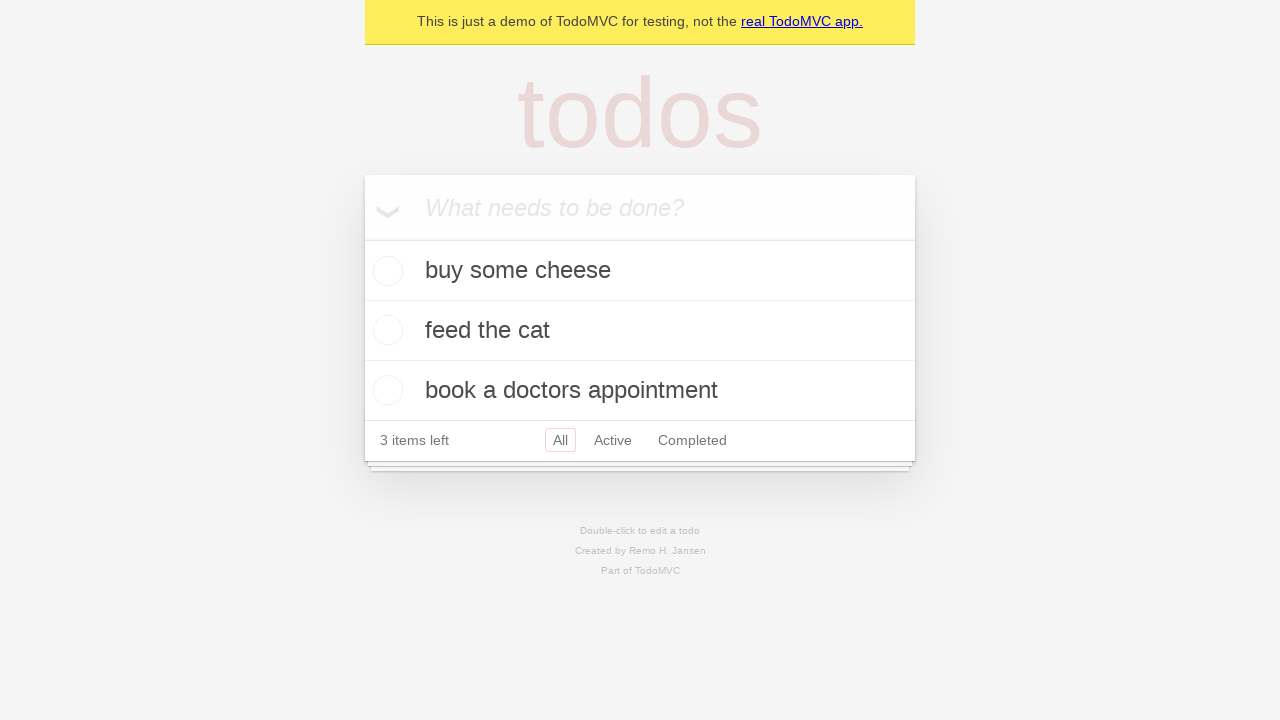

Waited for all 3 todo items to be loaded
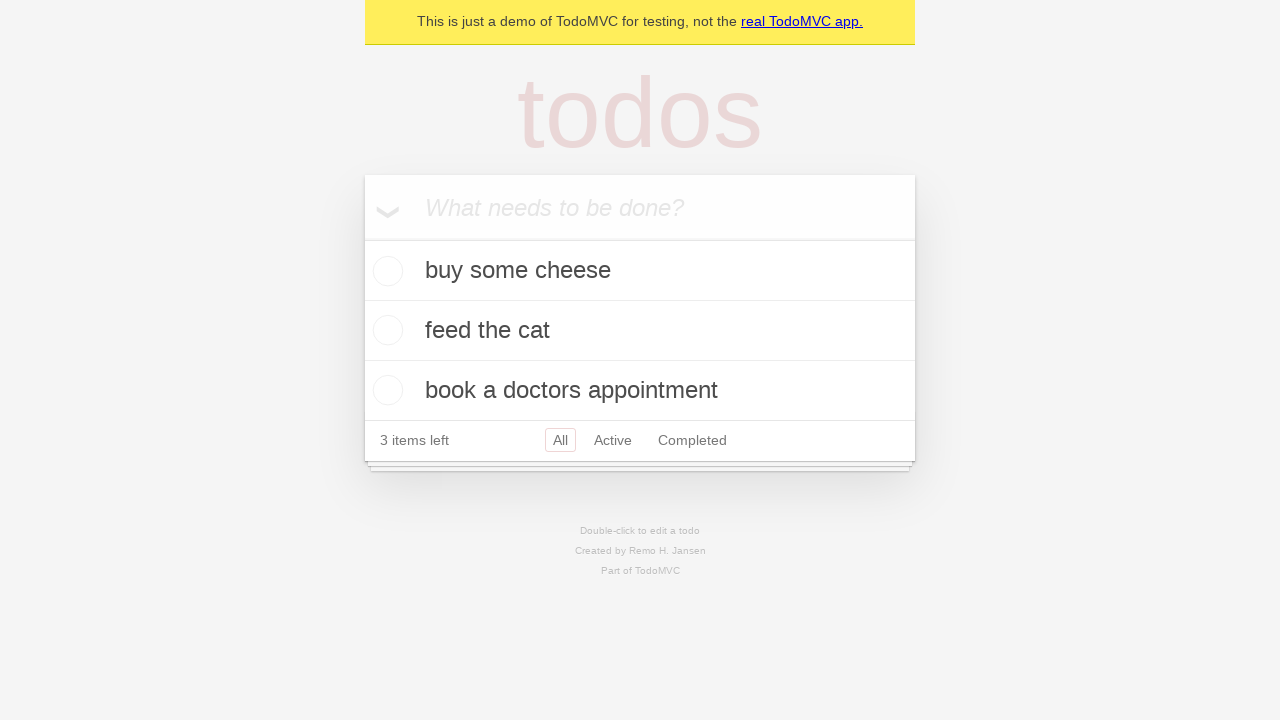

Checked the second todo item as completed at (385, 330) on internal:testid=[data-testid="todo-item"s] >> nth=1 >> internal:role=checkbox
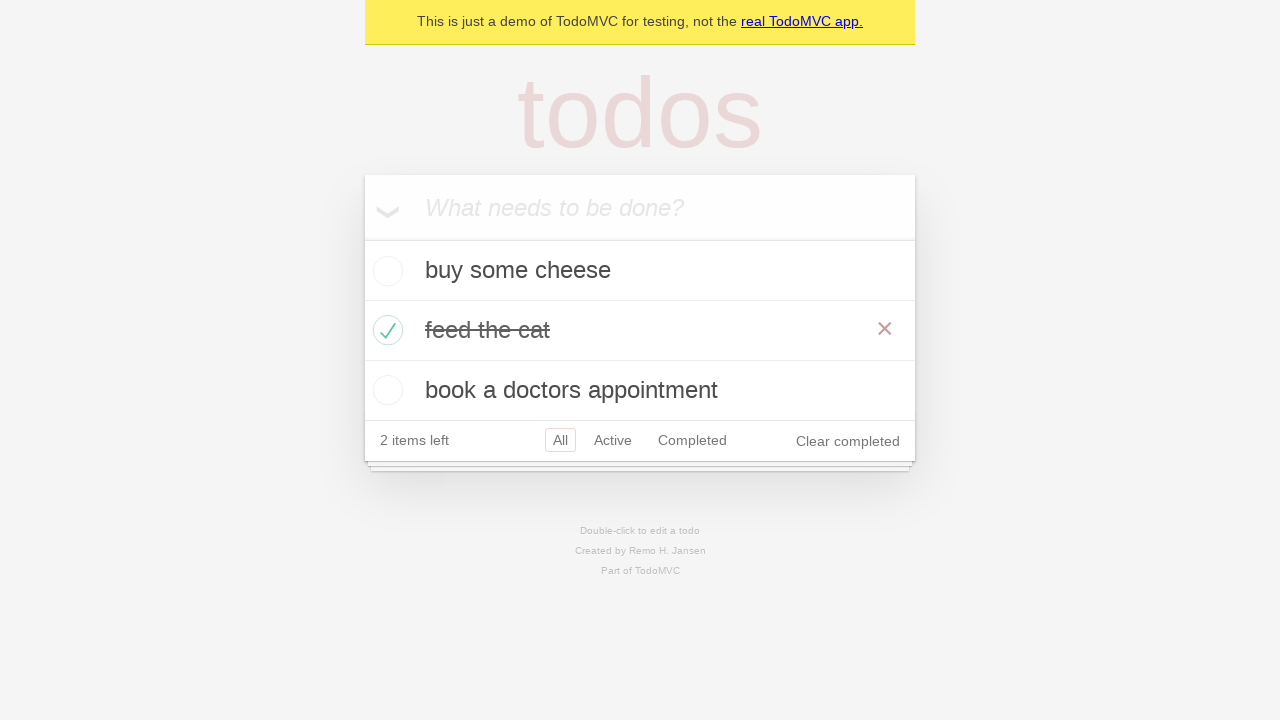

Clicked 'Clear completed' button to remove completed items at (848, 441) on internal:role=button[name="Clear completed"i]
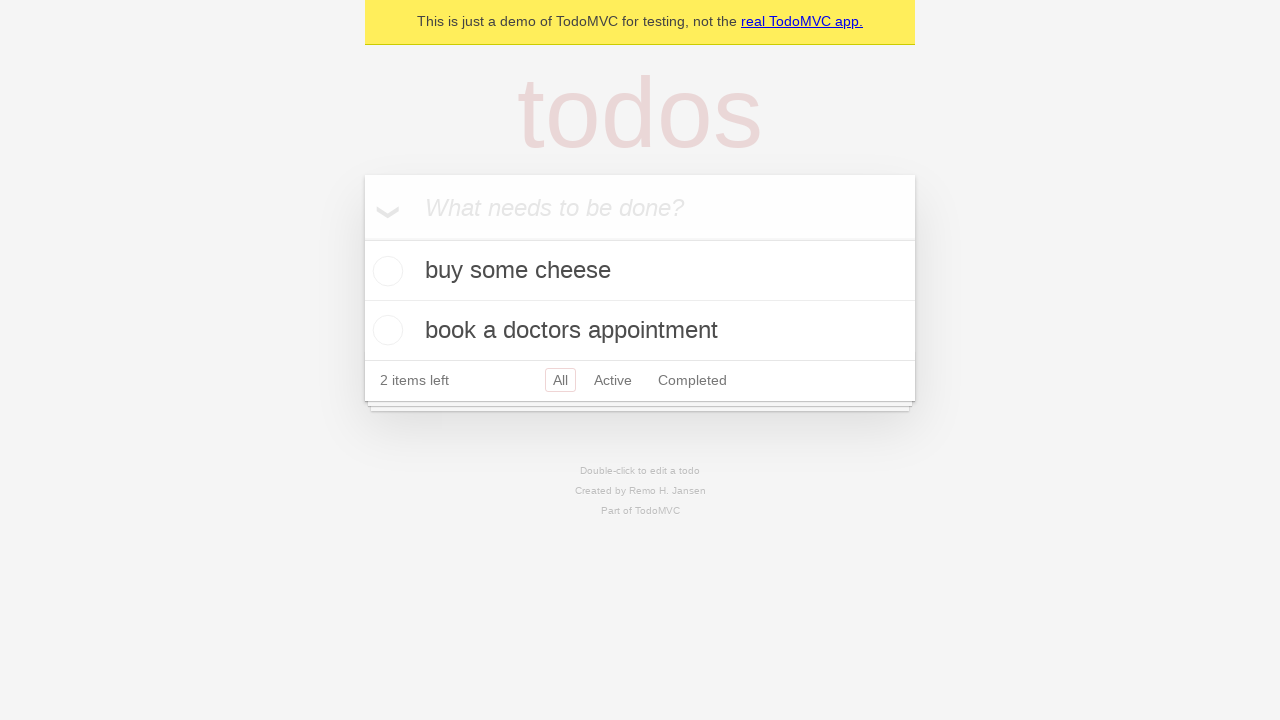

Verified that completed item was removed, leaving 2 remaining items
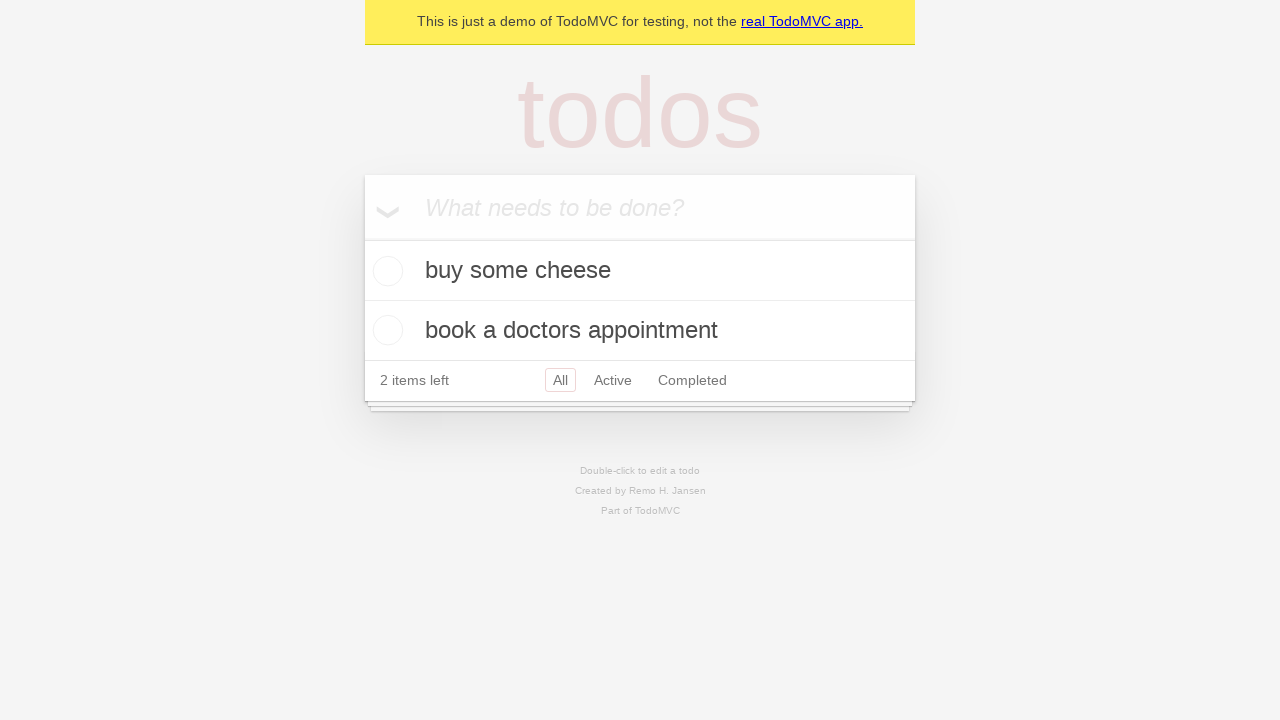

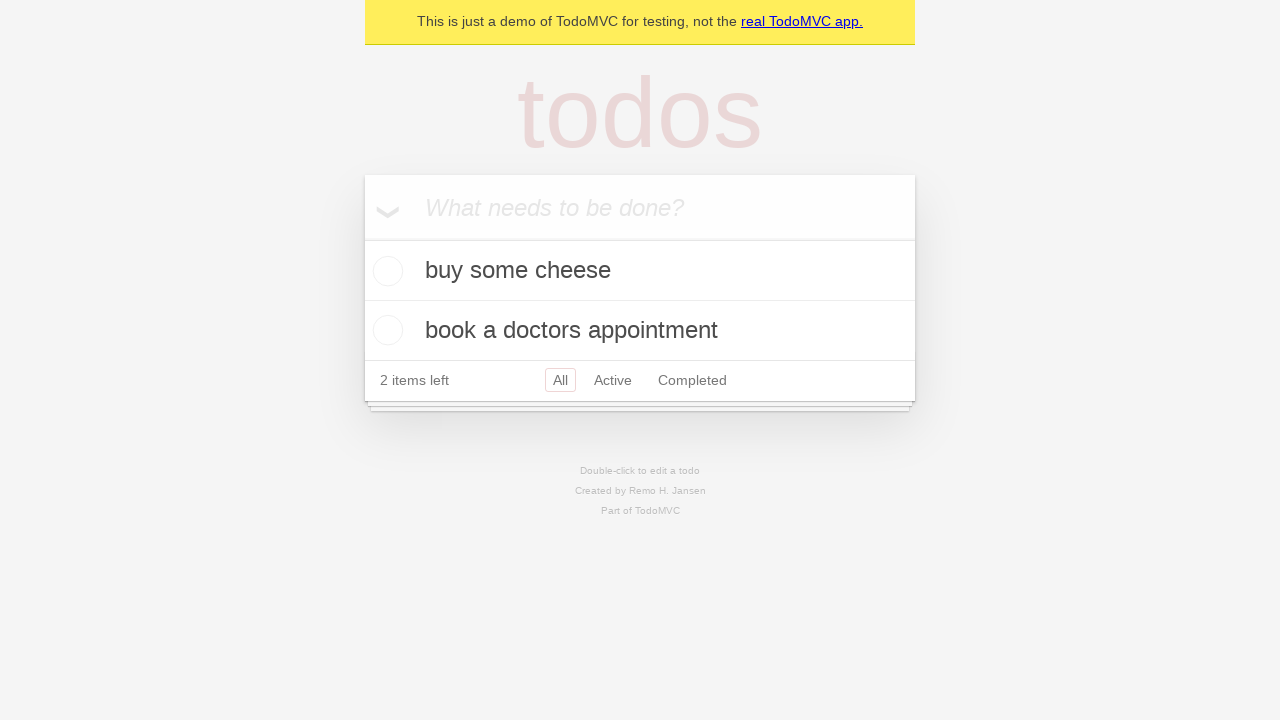